Tests clicking a link that opens a popup window on a test website, demonstrating basic browser interaction with popup elements.

Starting URL: https://omayo.blogspot.com/

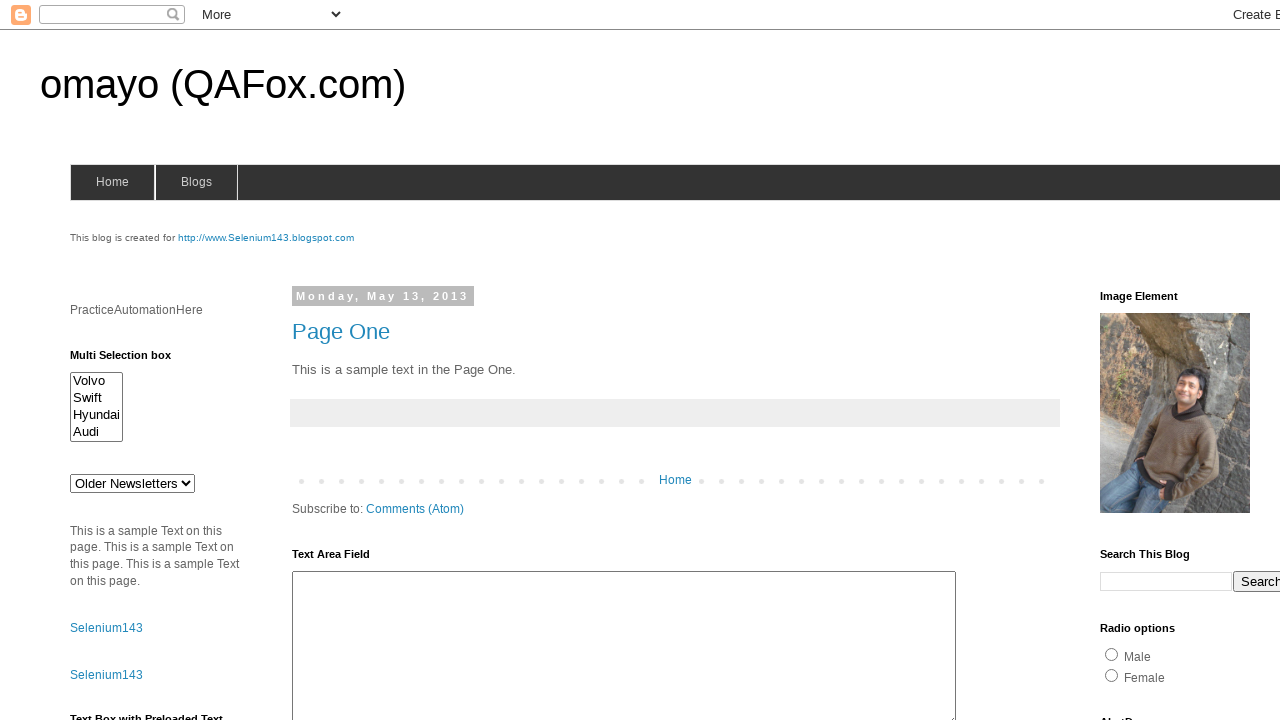

Navigated to https://omayo.blogspot.com/
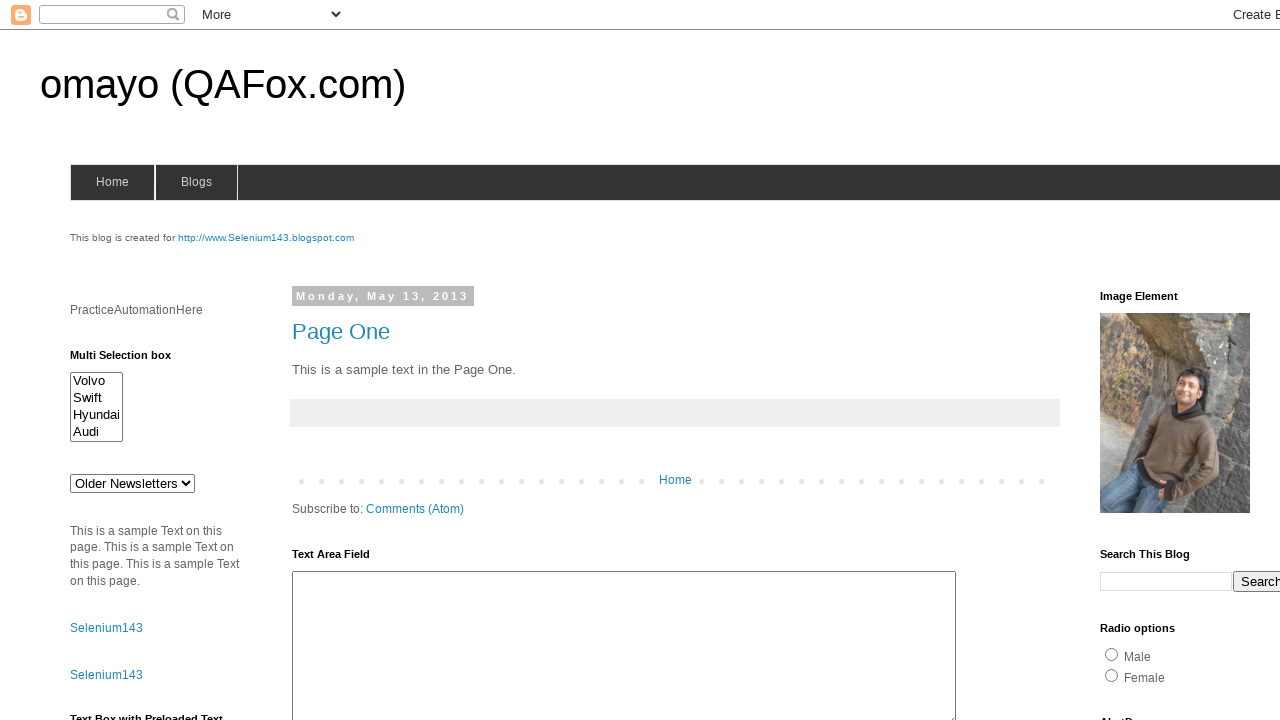

Clicked the 'Open a popup window' link at (132, 360) on text=Open a popup window
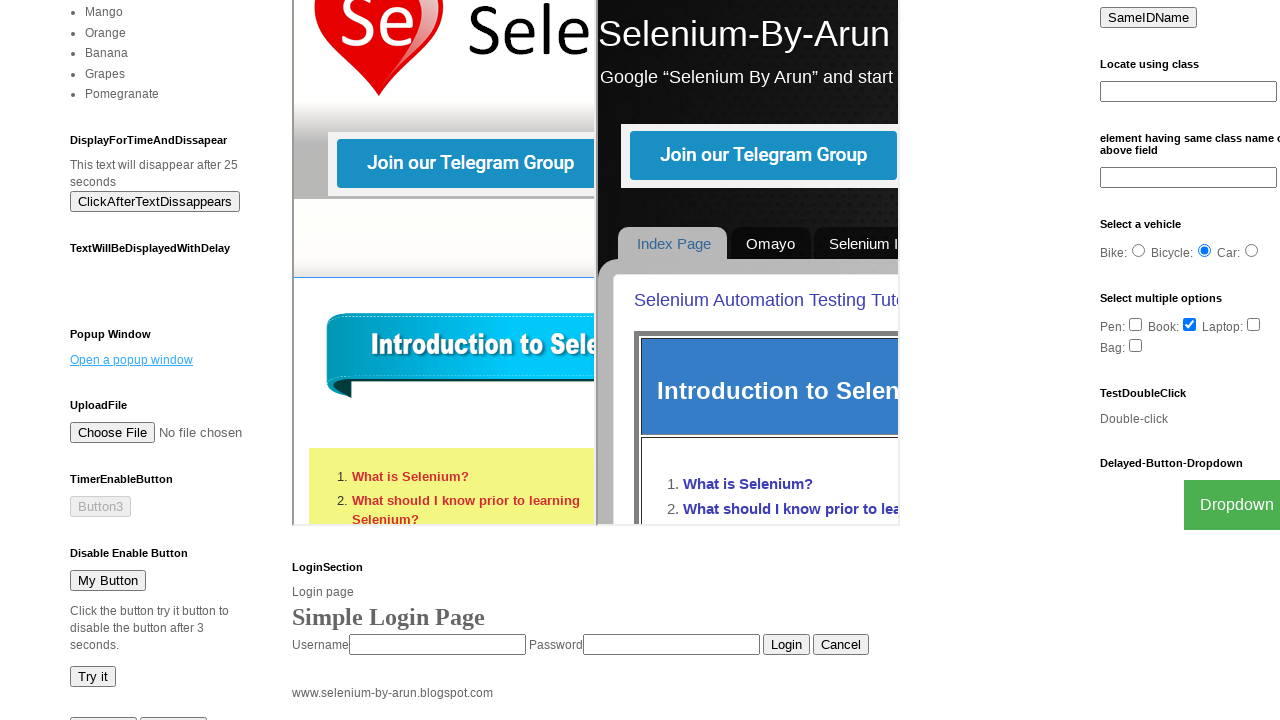

Waited 2 seconds for popup window to appear
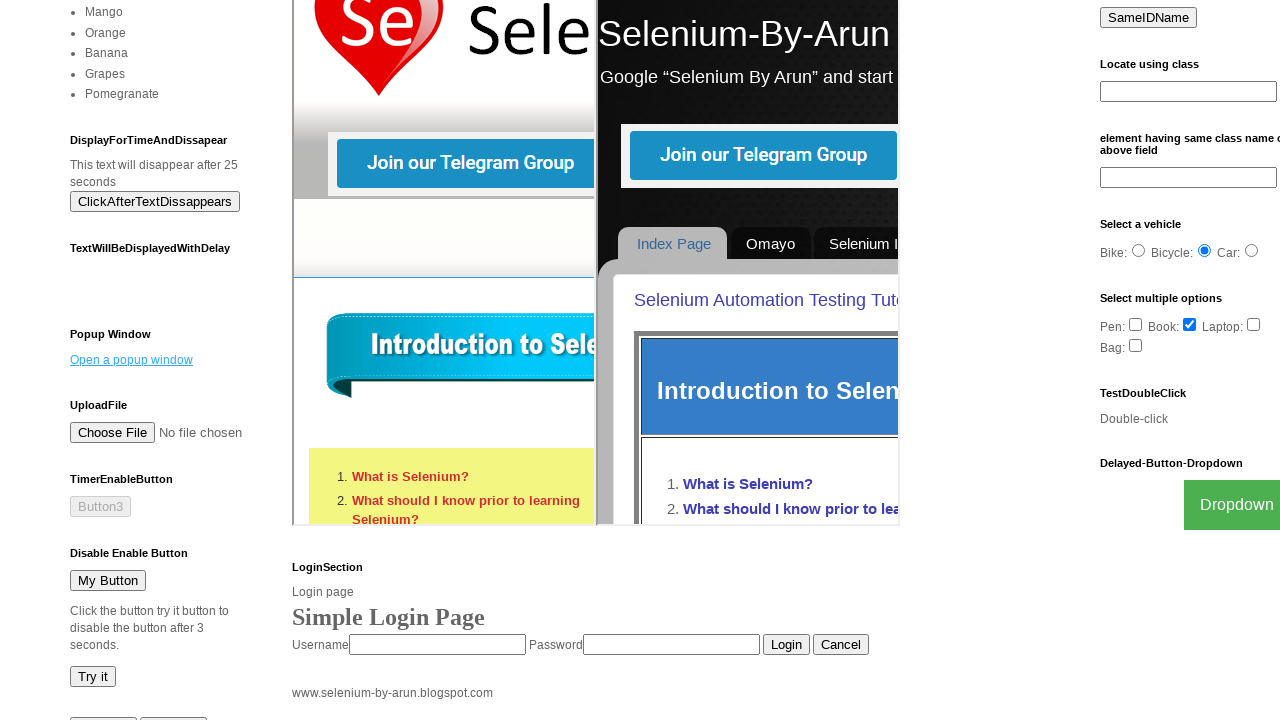

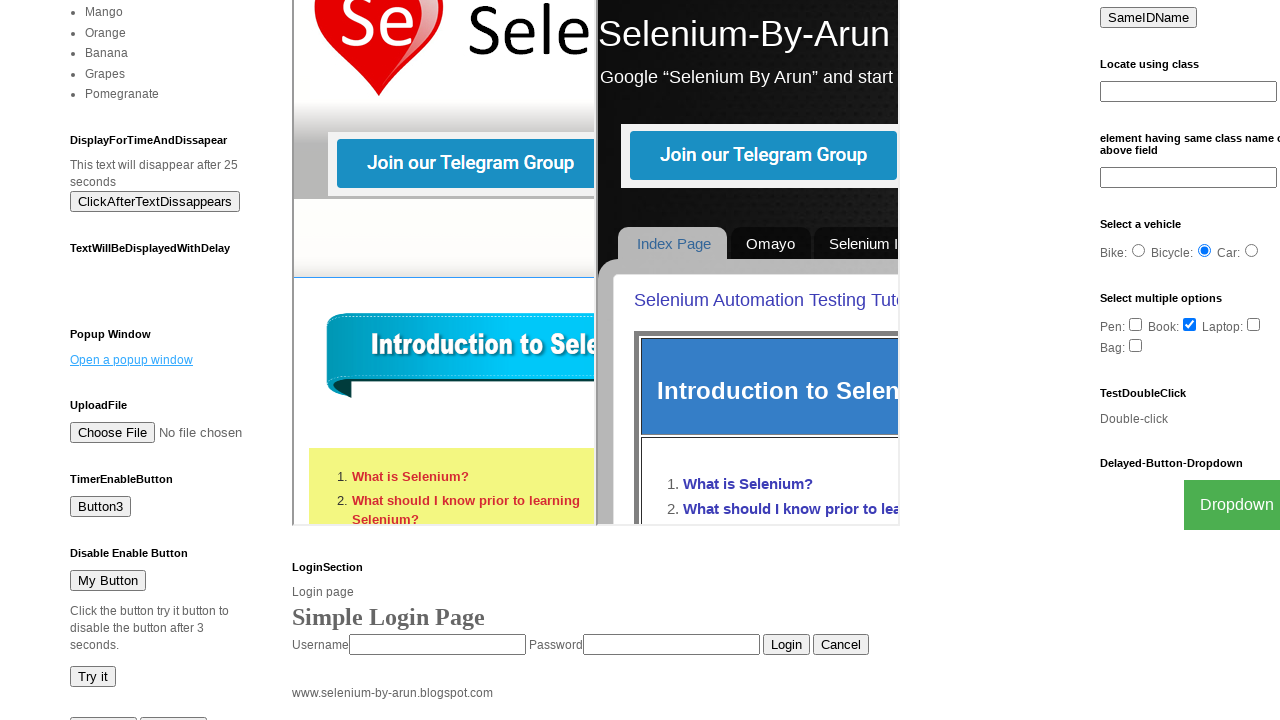